Tests searchable Bootstrap dropdown by selecting multiple countries using a search and select pattern

Starting URL: https://www.lambdatest.com/selenium-playground/jquery-dropdown-search-demo

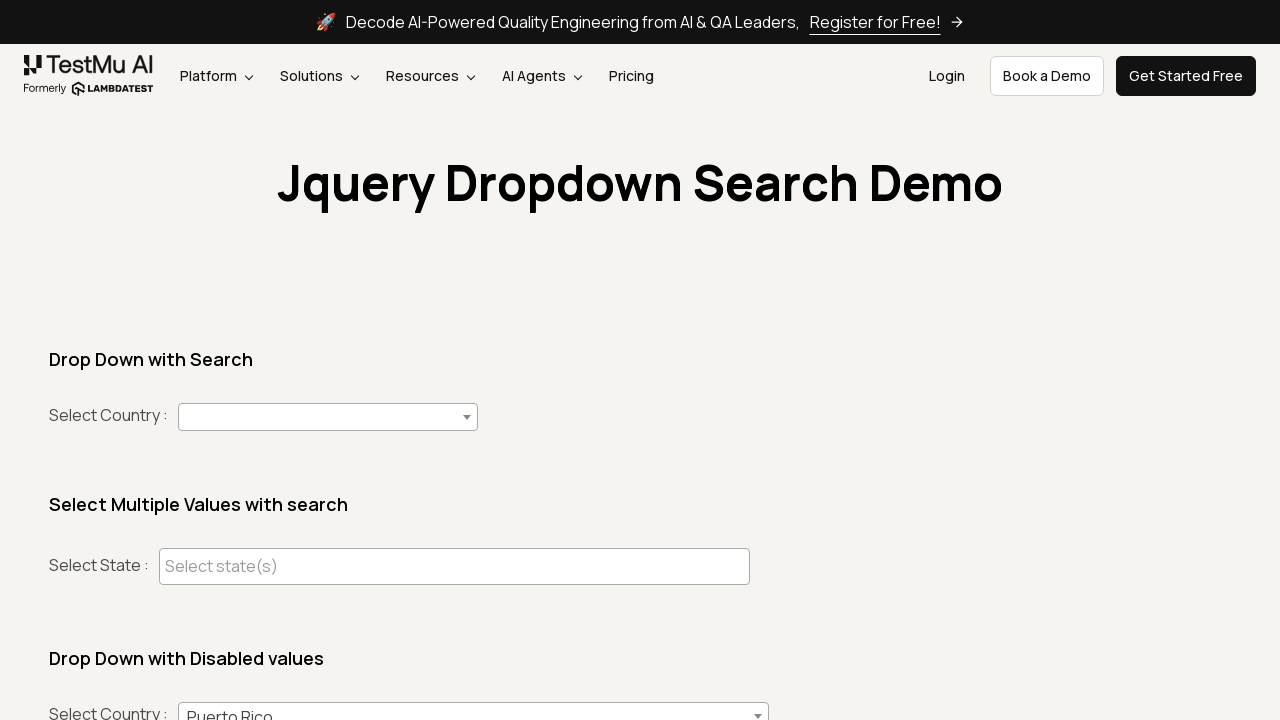

Clicked on country dropdown to open it at (328, 417) on #country+span
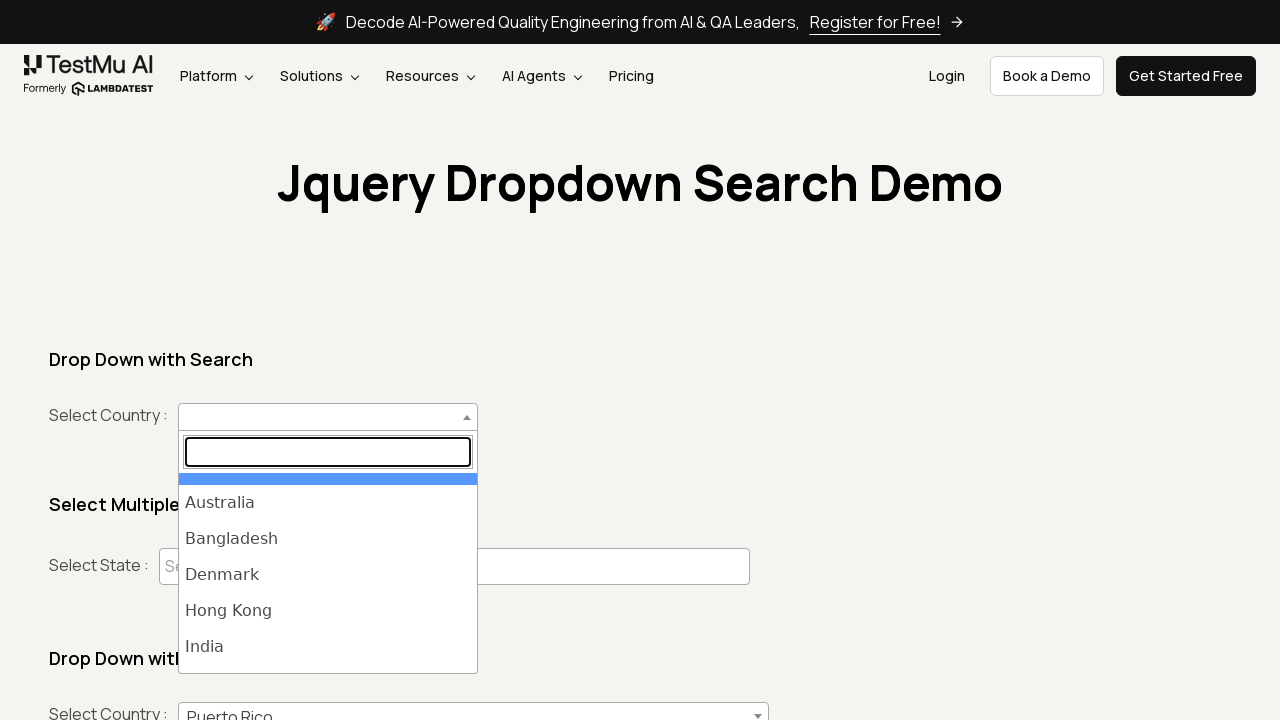

Filled search field with 'India' on (//input[@class='select2-search__field'])[2]
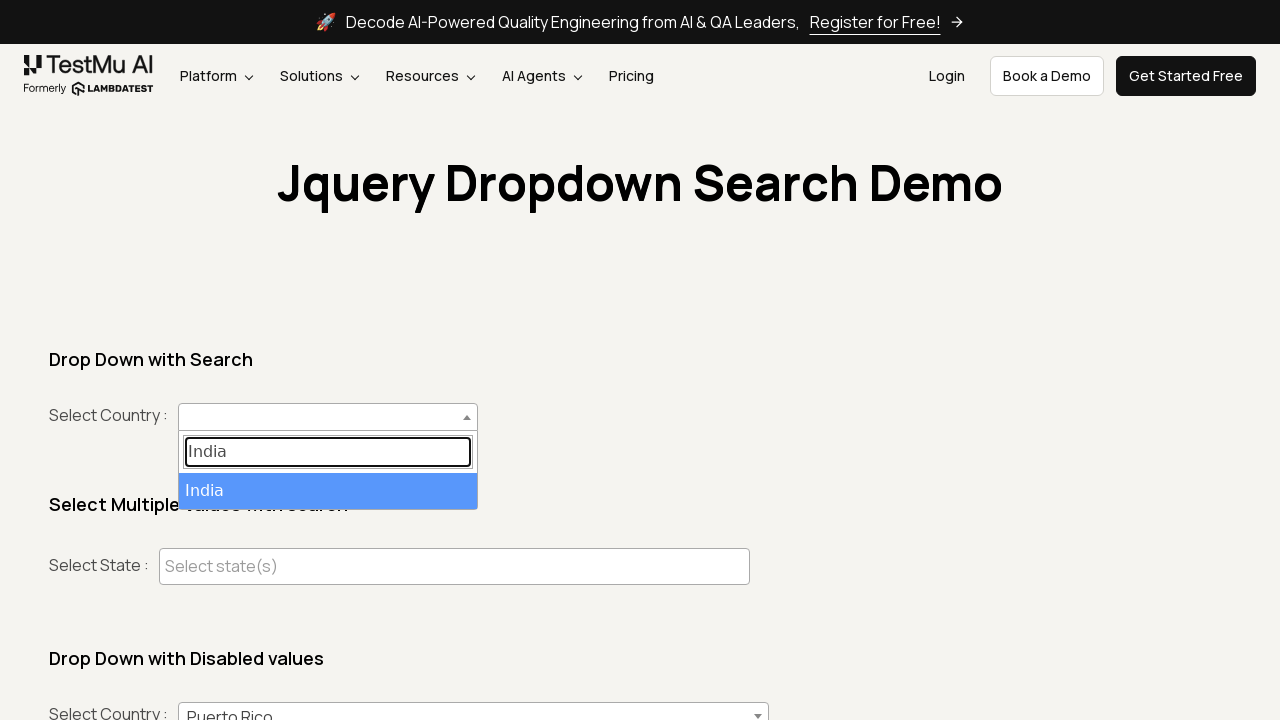

Selected India from dropdown results at (328, 491) on ul#select2-country-results >> li >> internal:has-text="India"i
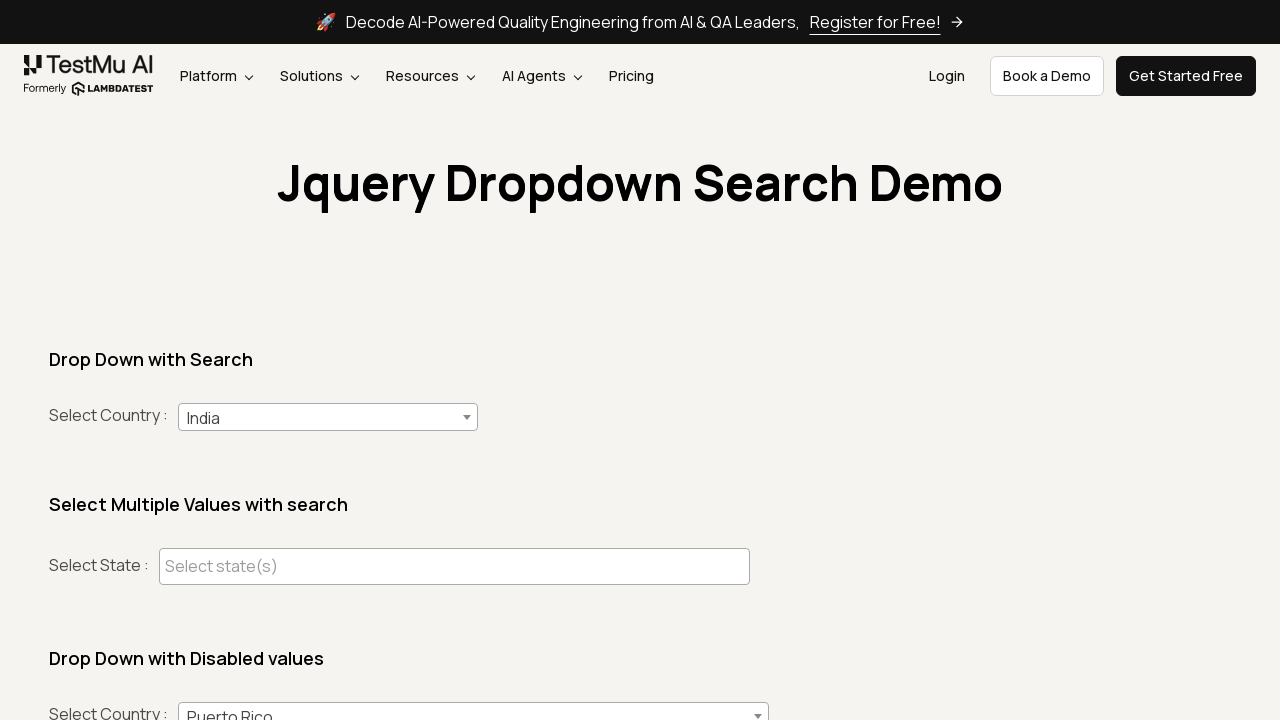

Clicked on country dropdown to open it at (328, 417) on #country+span
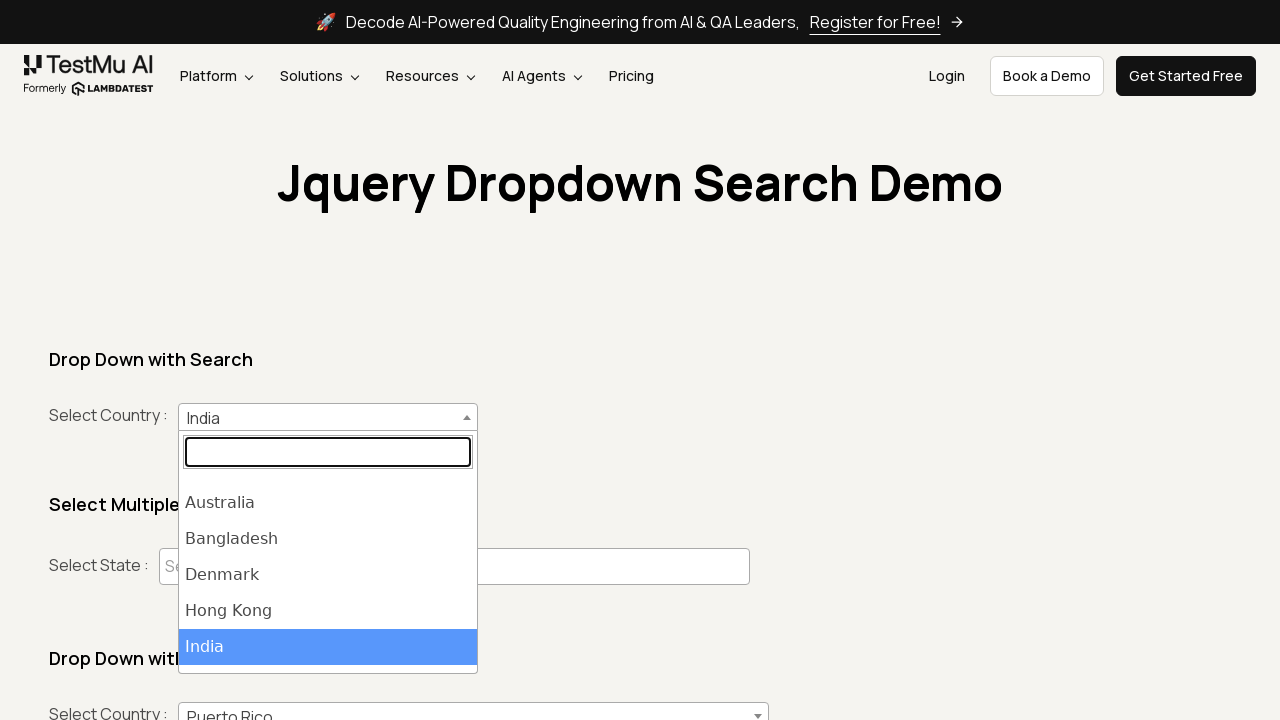

Filled search field with 'Japan' on (//input[@class='select2-search__field'])[2]
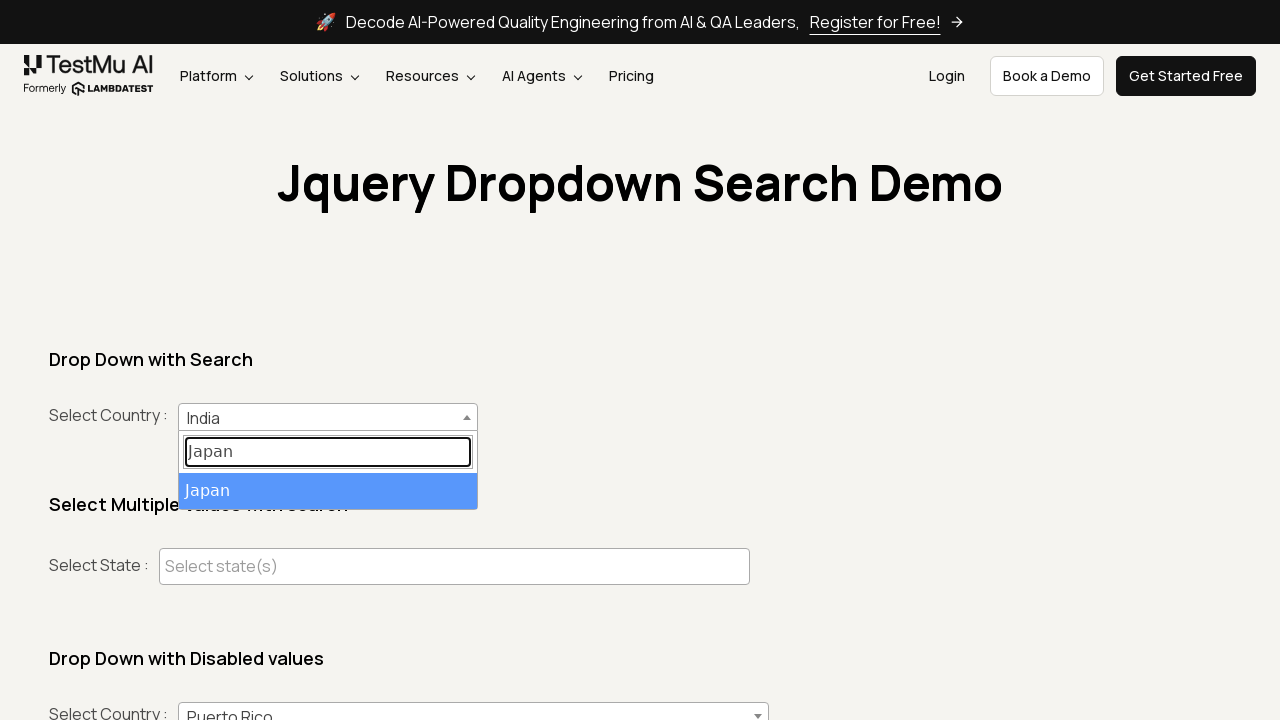

Selected Japan from dropdown results at (328, 491) on ul#select2-country-results >> li >> internal:has-text="Japan"i
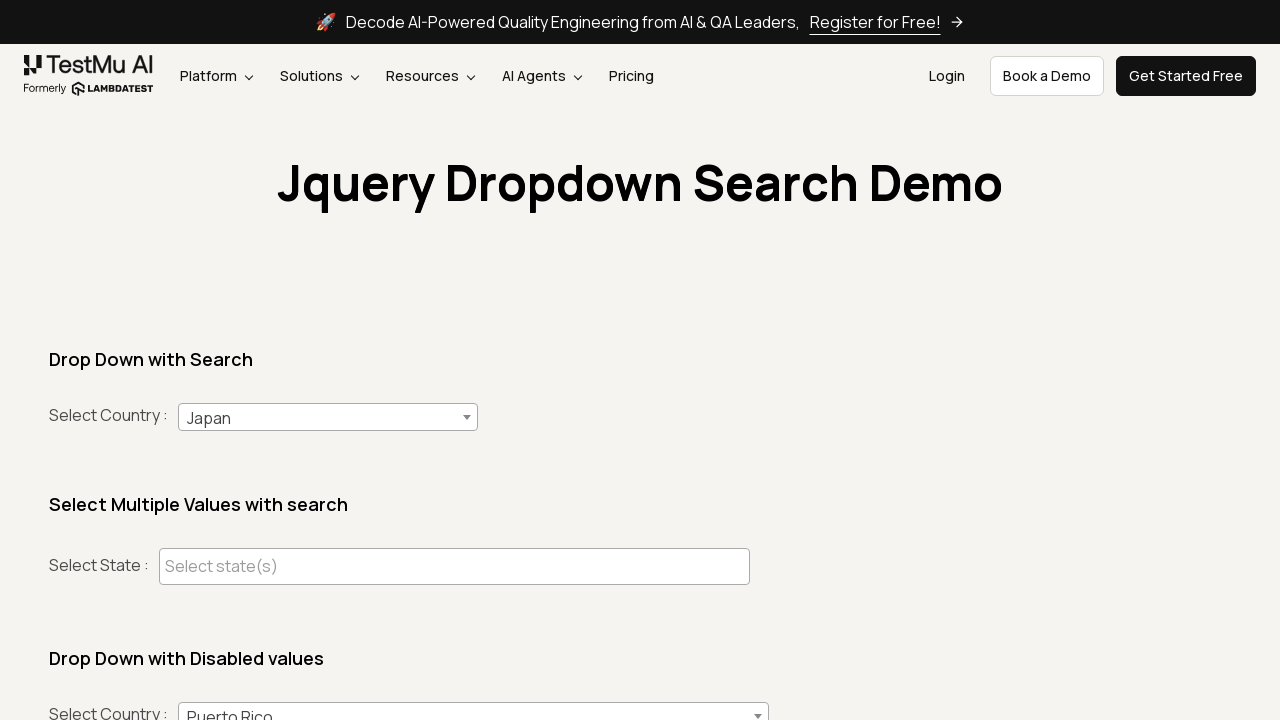

Clicked on country dropdown to open it at (328, 417) on #country+span
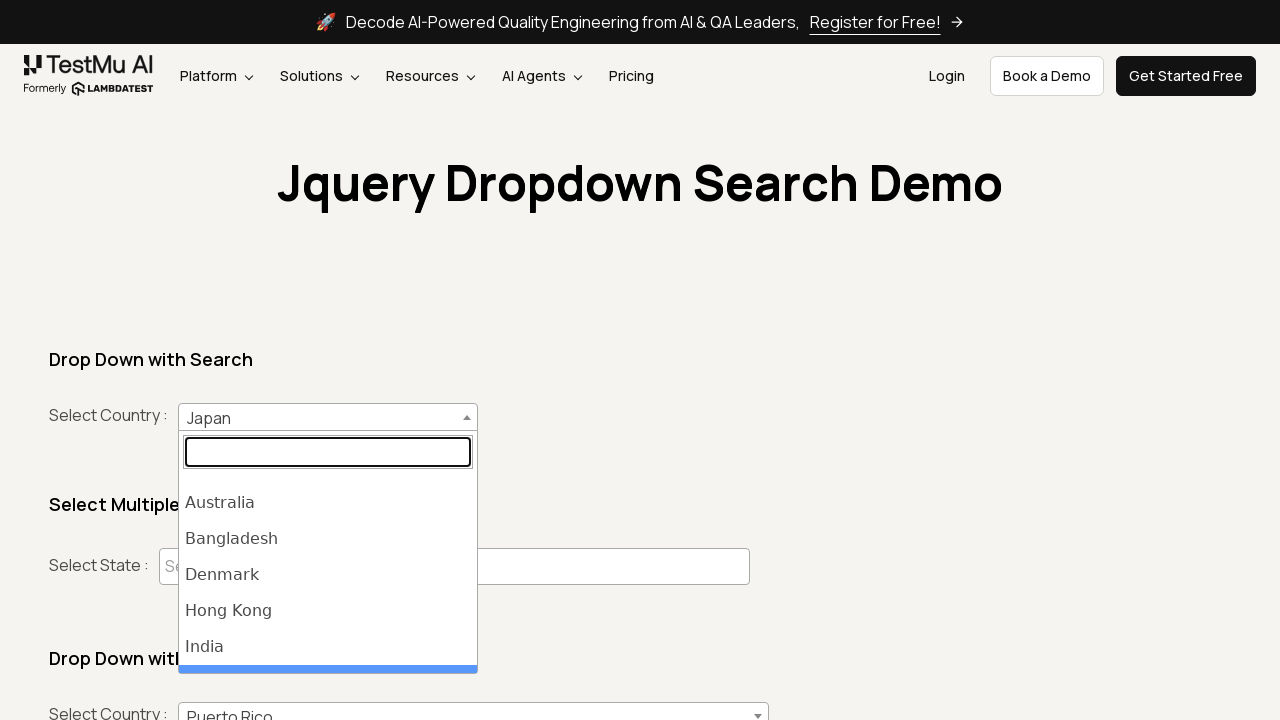

Filled search field with 'New Zealand' on (//input[@class='select2-search__field'])[2]
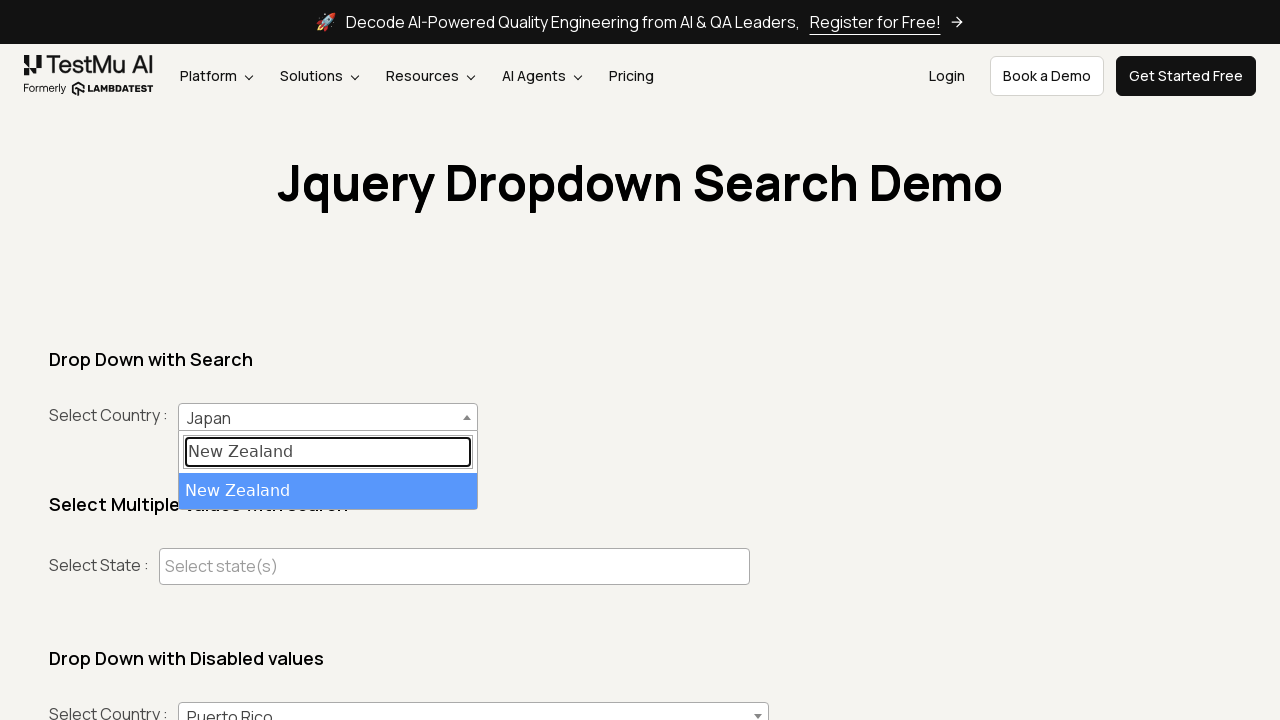

Selected New Zealand from dropdown results at (328, 491) on ul#select2-country-results >> li >> internal:has-text="New Zealand"i
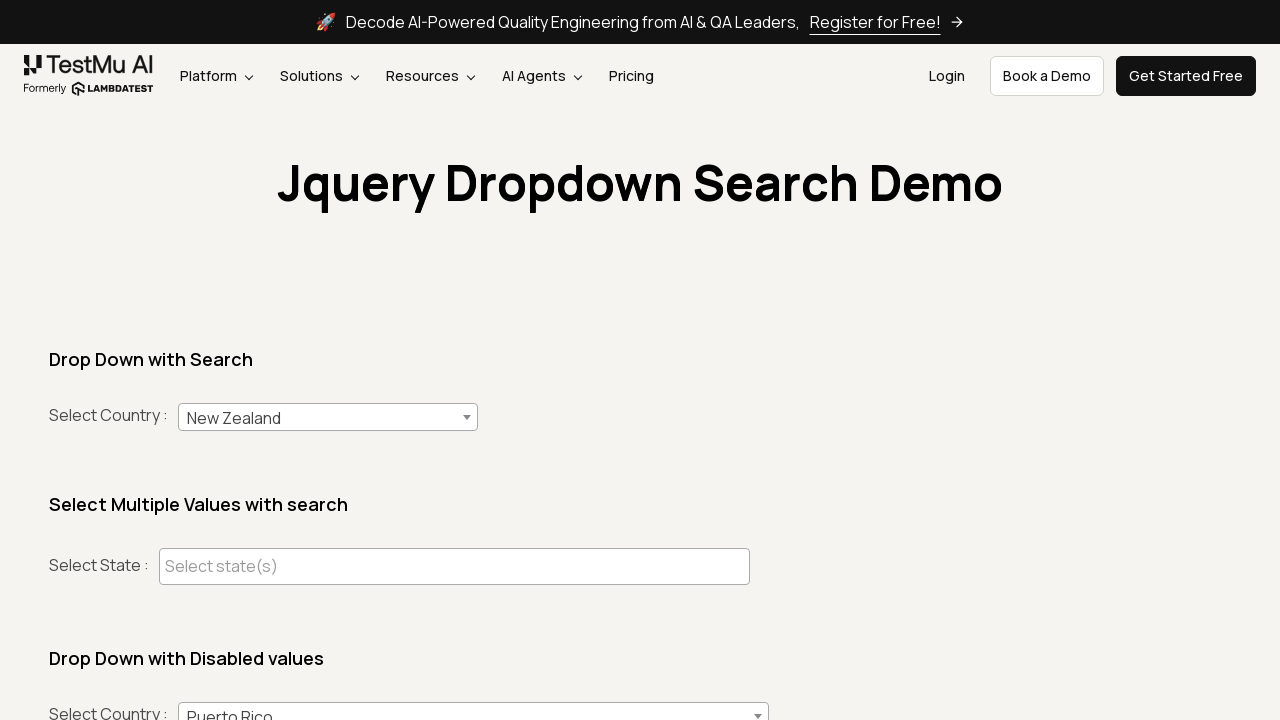

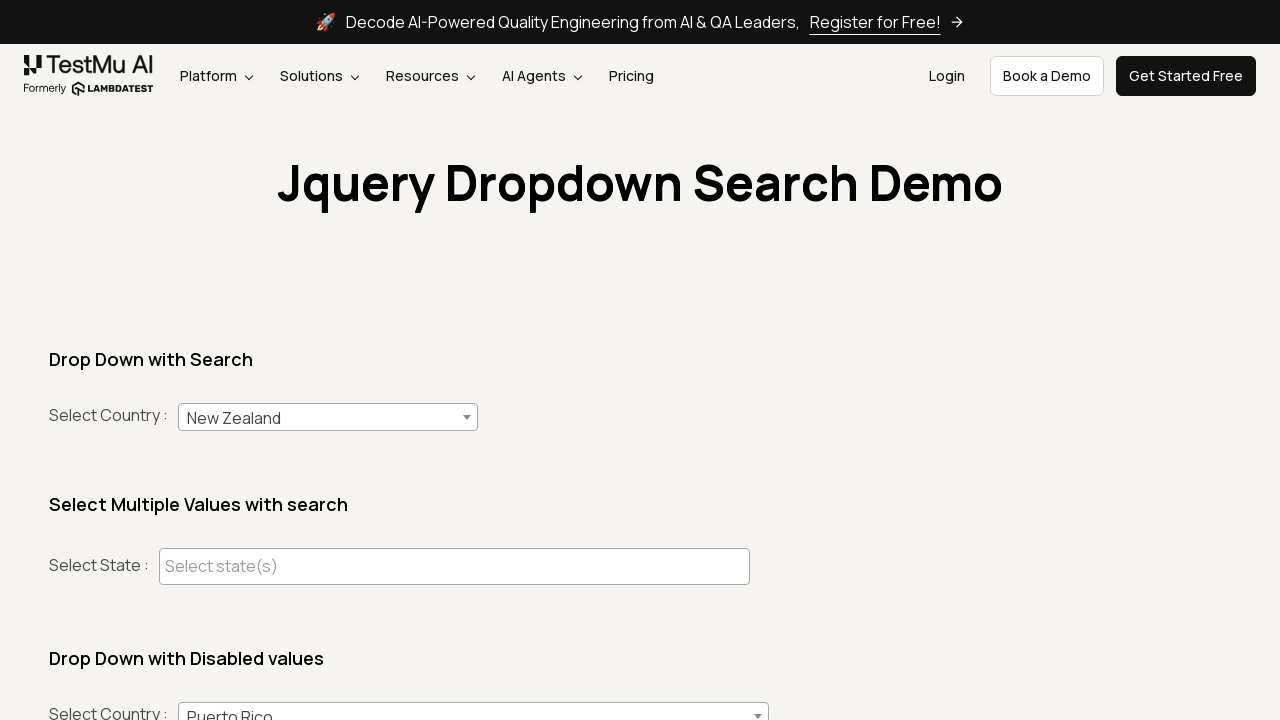